Waits for the datepicker element to be visible, fills in a date, and submits it

Starting URL: https://testautomationpractice.blogspot.com/

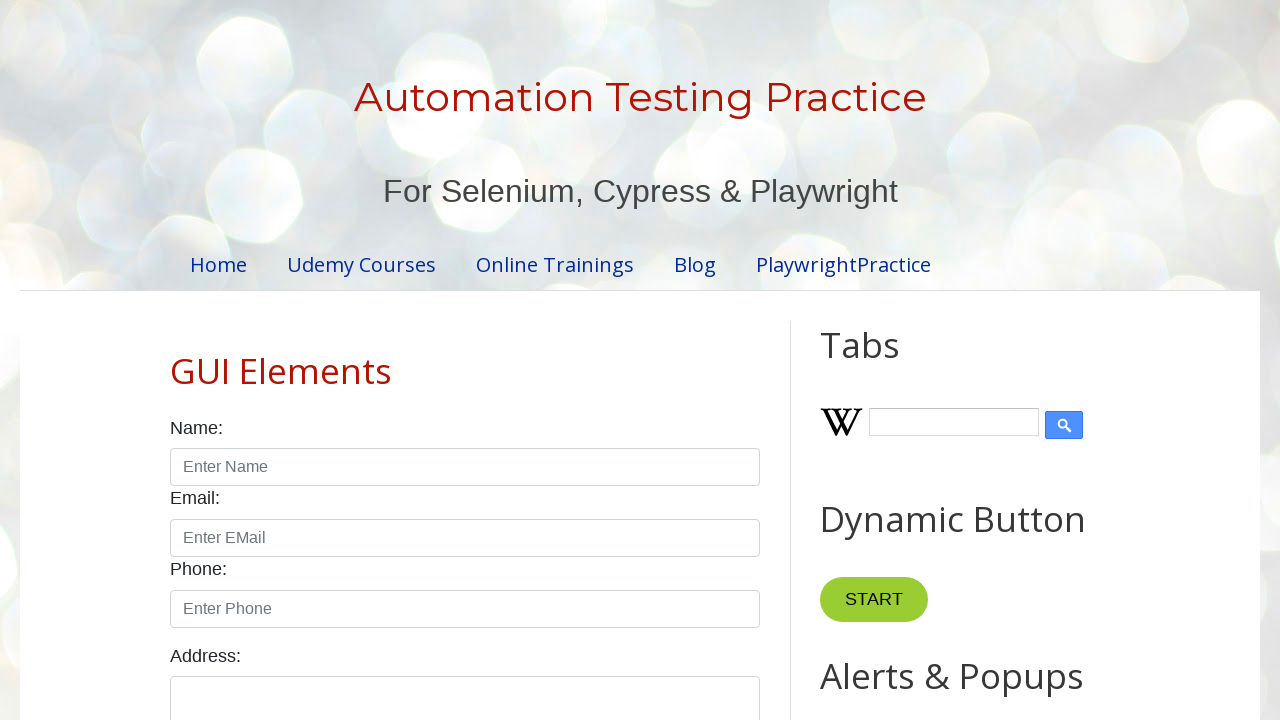

Waited for datepicker element to become visible
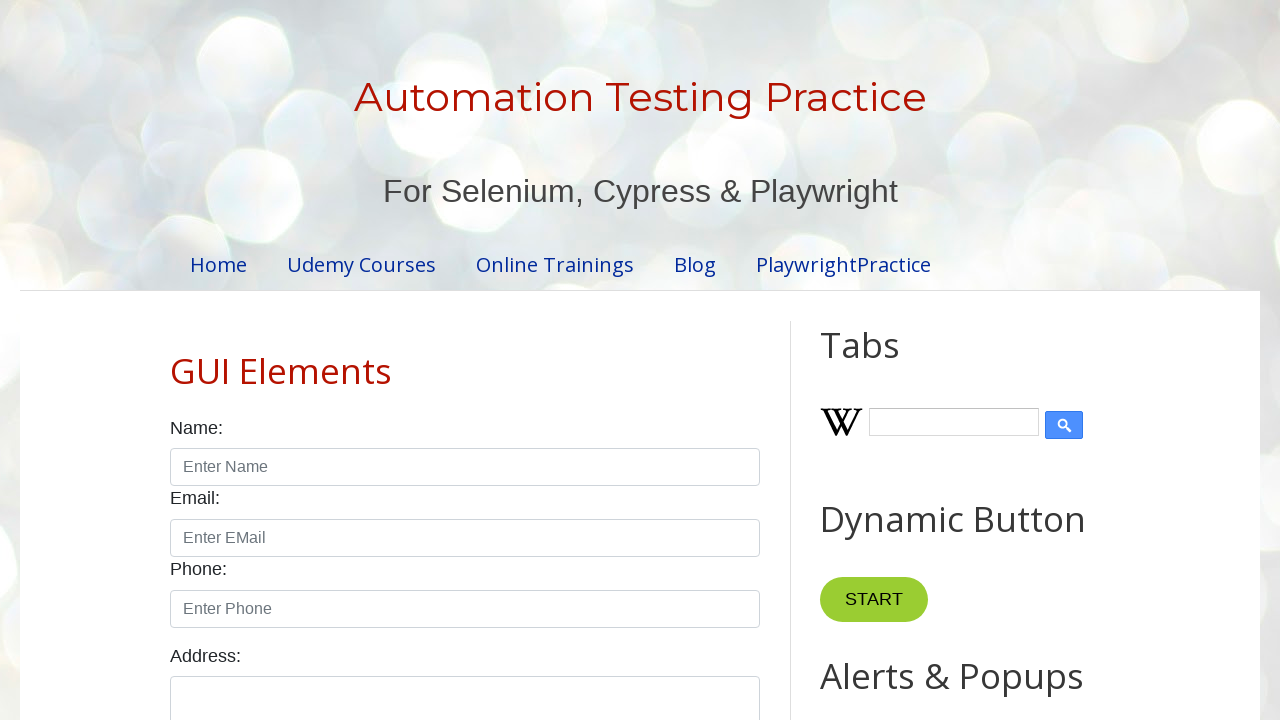

Filled datepicker with date '2023-10-01' on #datepicker
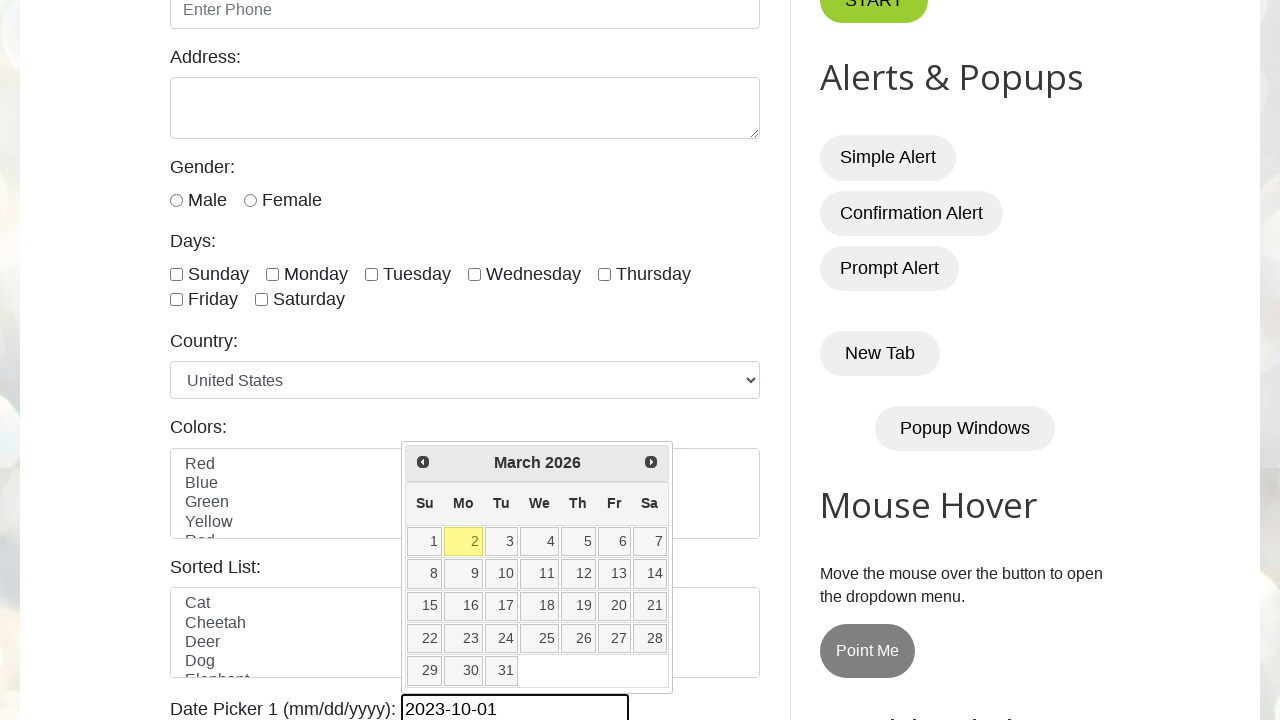

Pressed Enter to submit the date on #datepicker
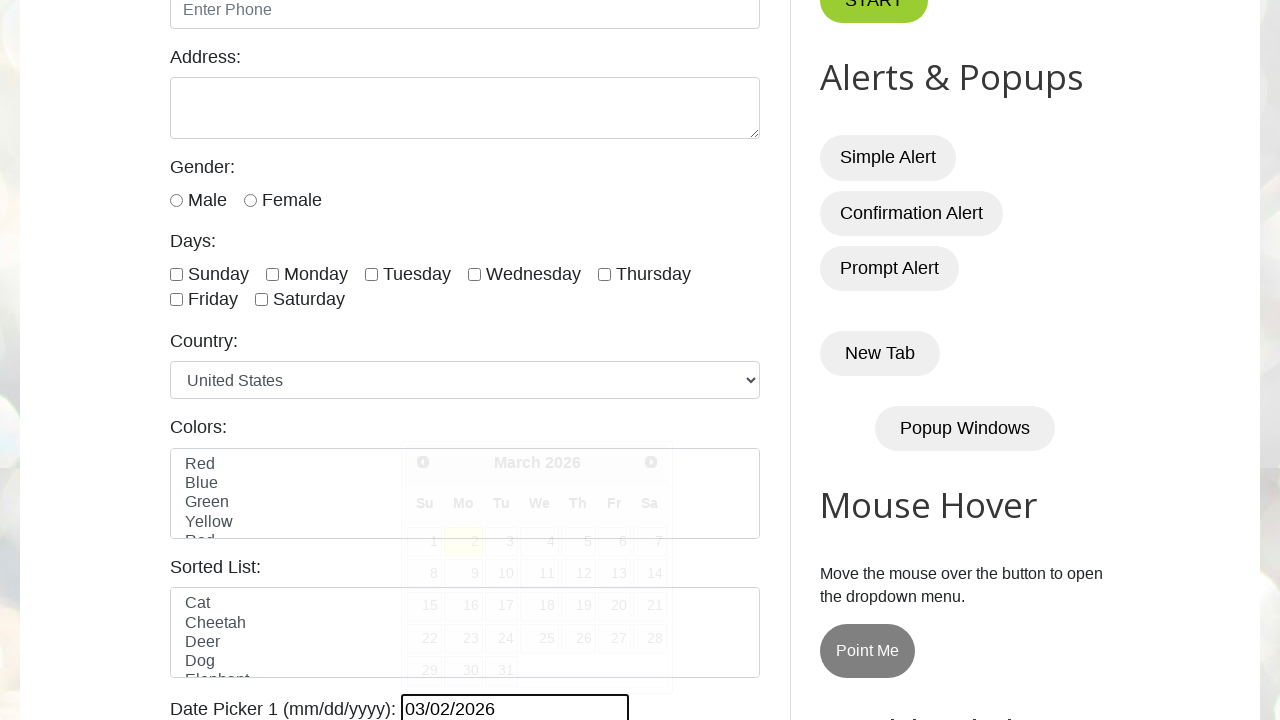

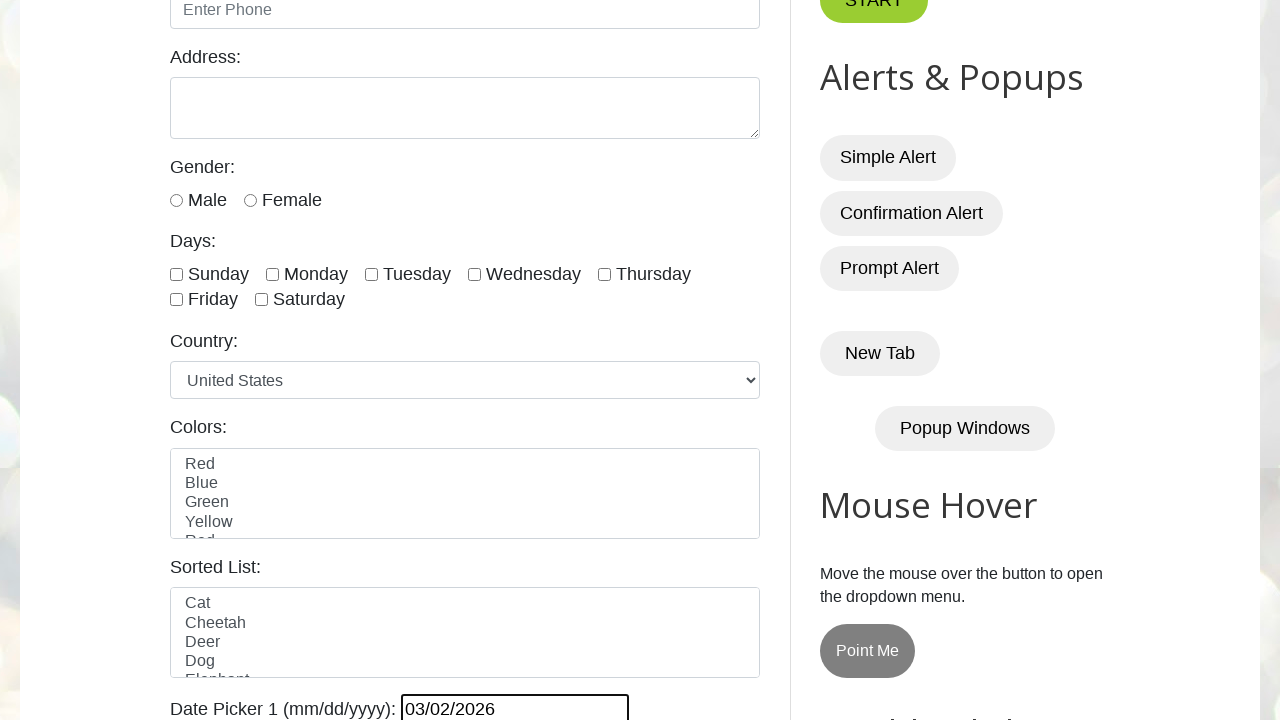